Automates gameplay of the 2048 game by performing arrow key actions and monitoring the game board state

Starting URL: https://2048.ninja

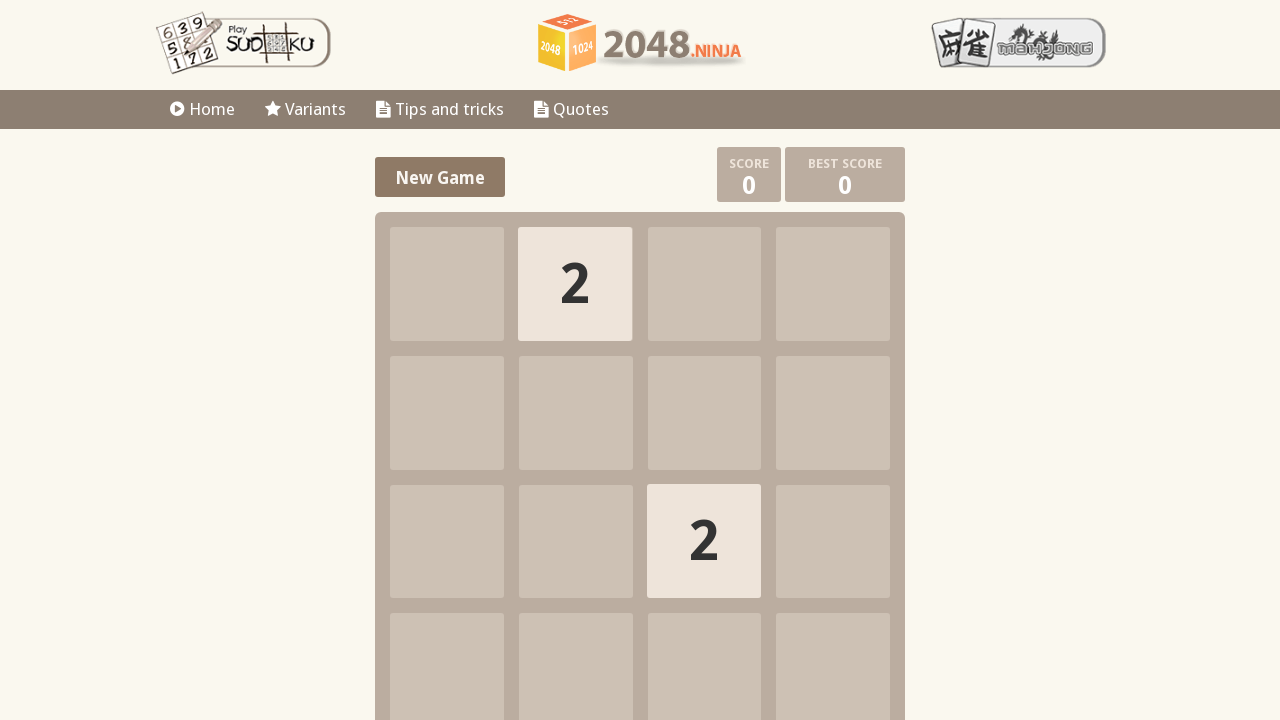

Waited for 2048 game to load
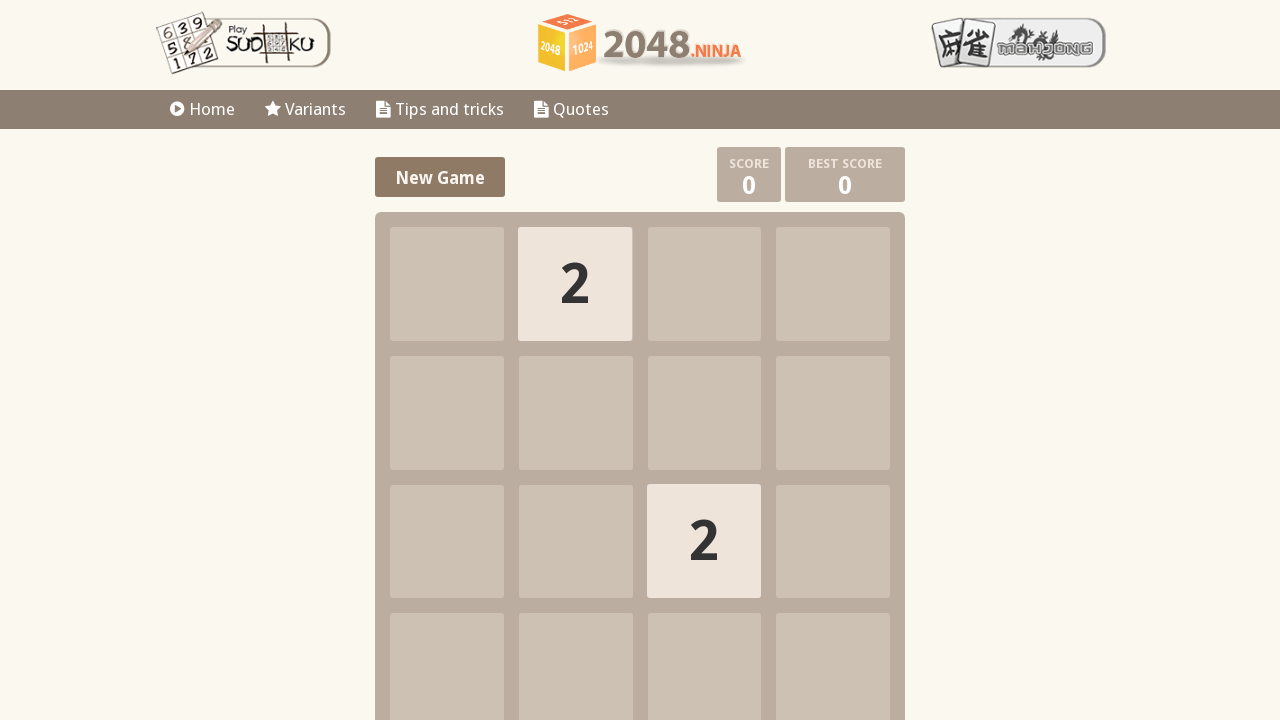

Pressed ArrowUp key
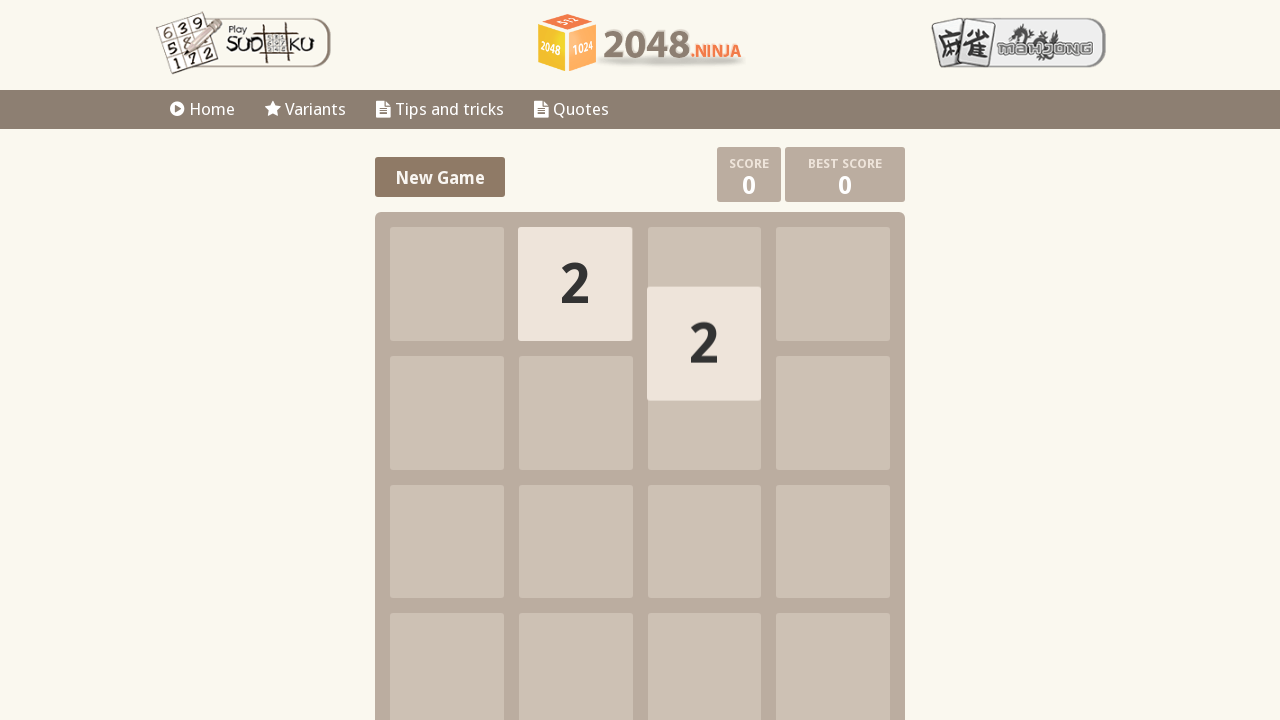

Waited for move animation (100ms)
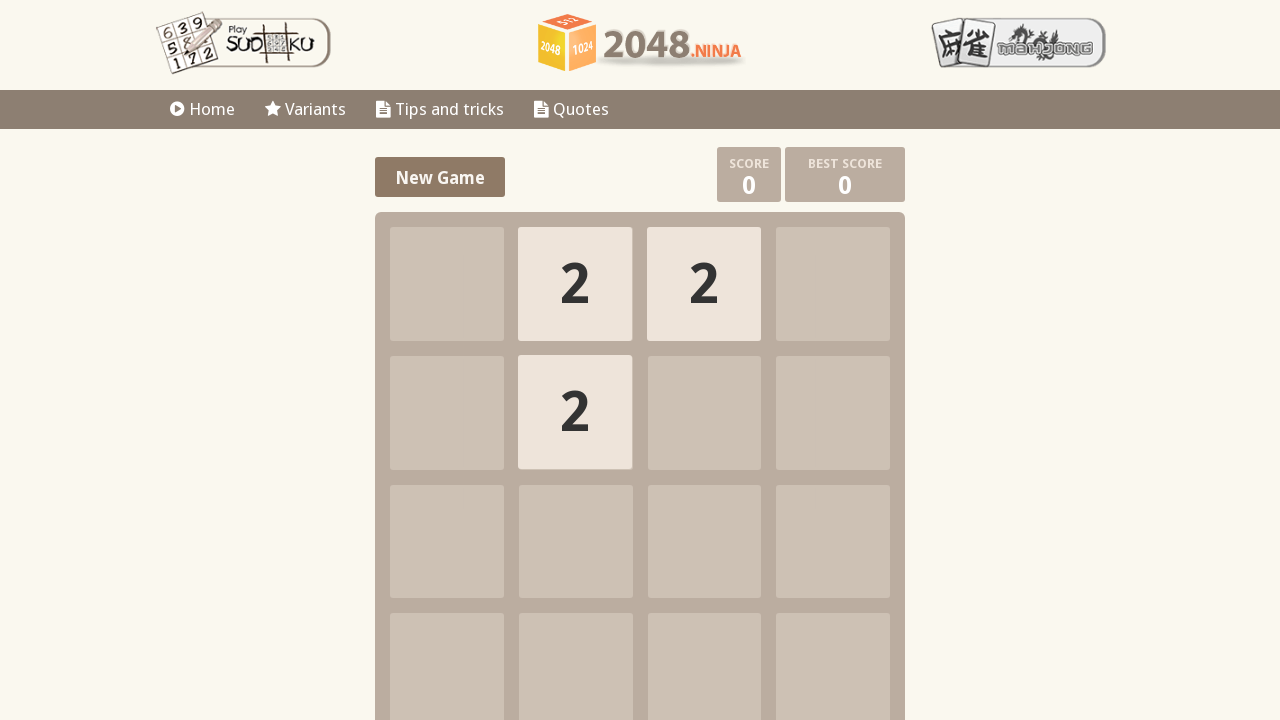

Pressed ArrowRight key
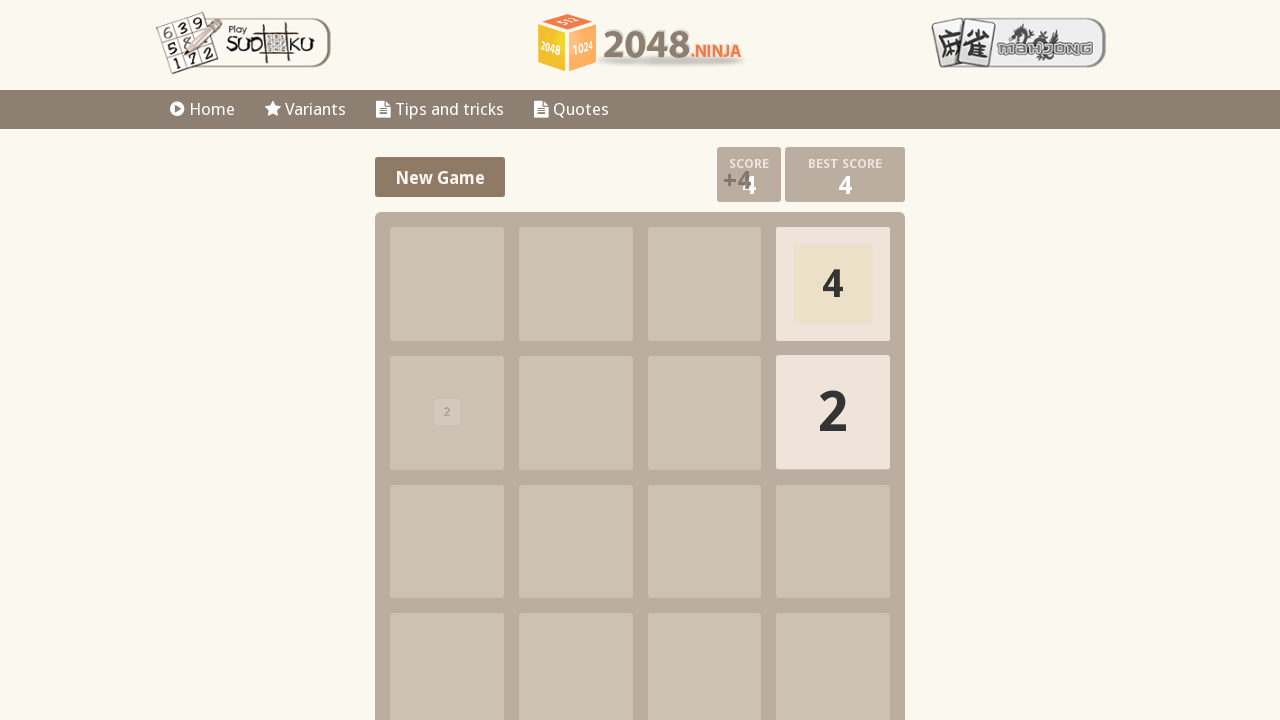

Waited for move animation (100ms)
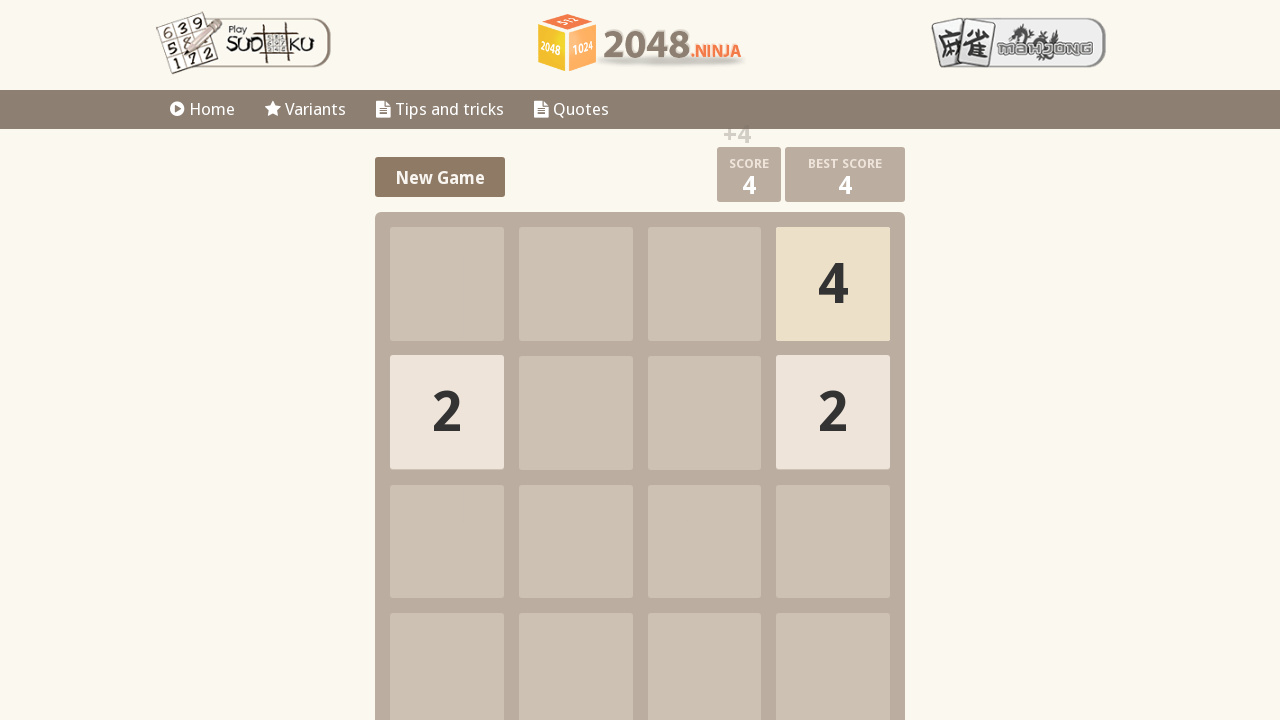

Pressed ArrowDown key
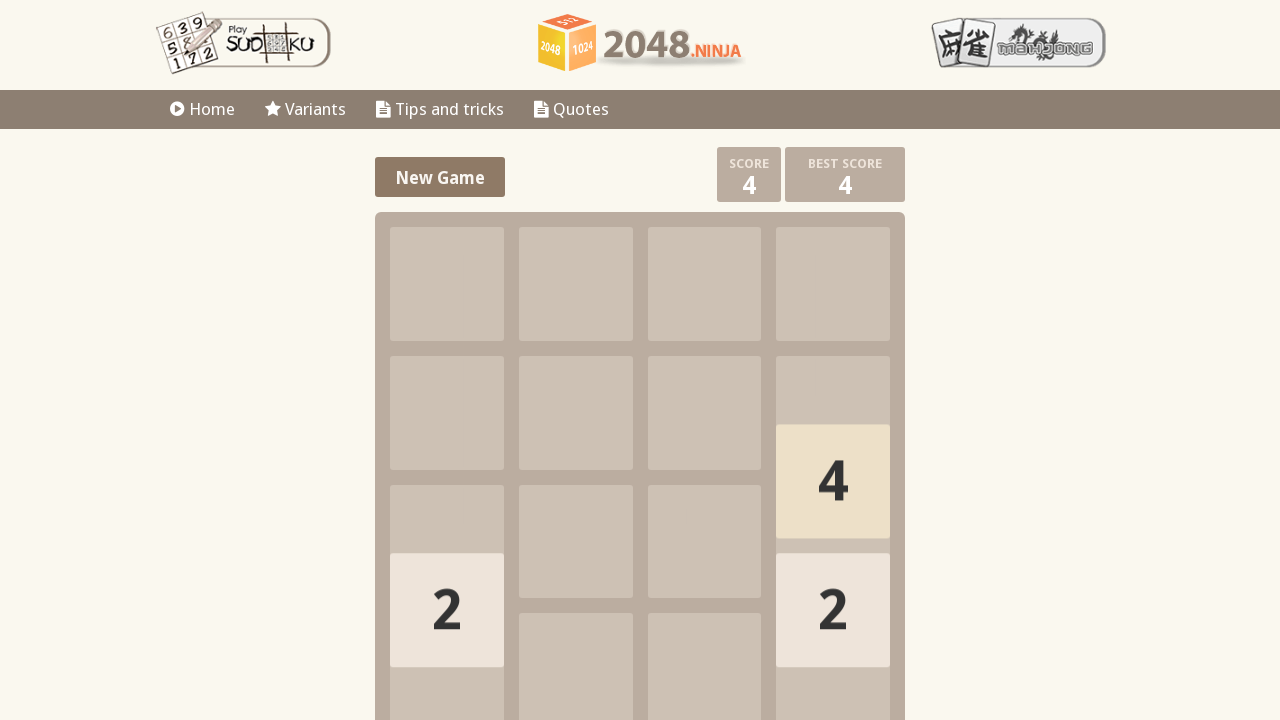

Waited for move animation (100ms)
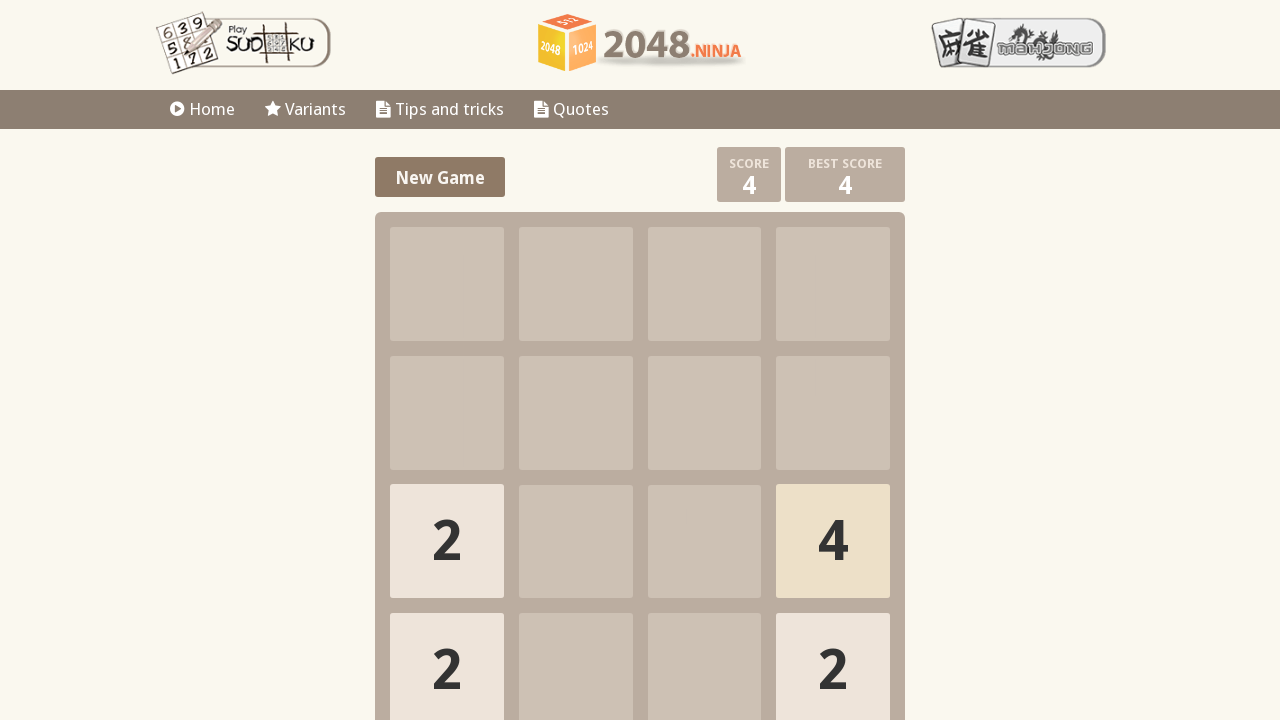

Pressed ArrowLeft key
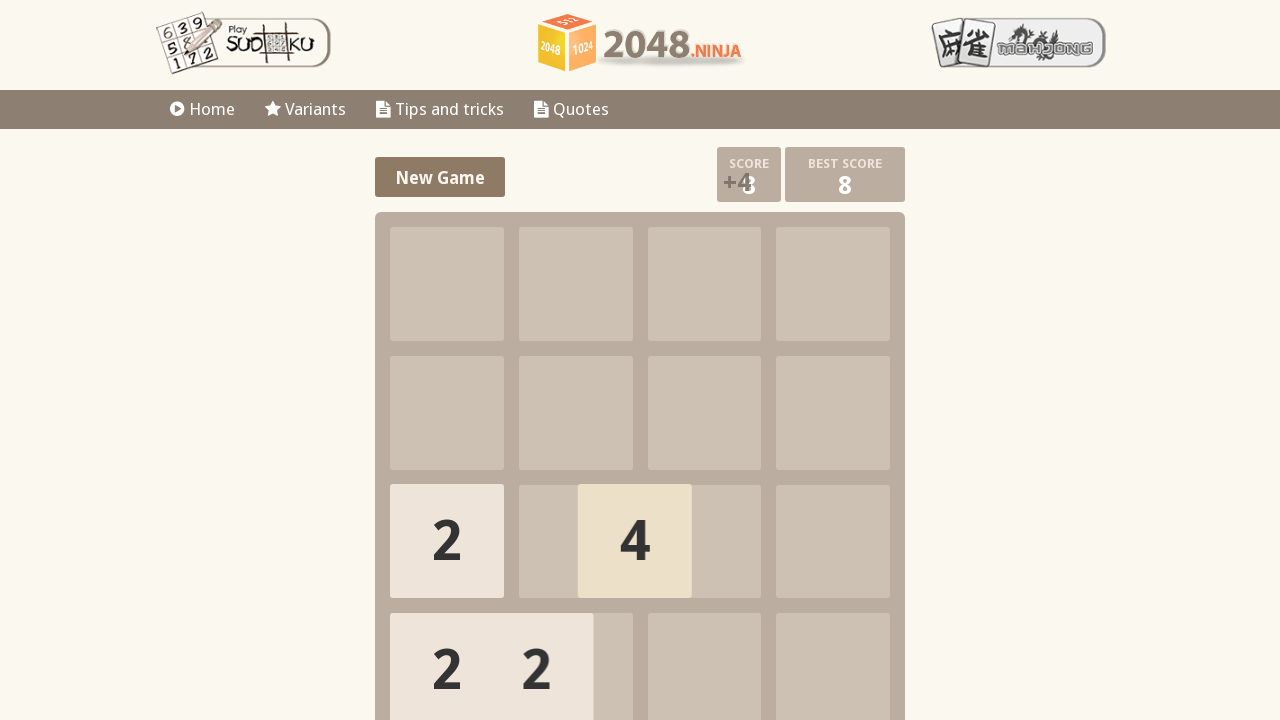

Waited for move animation (100ms)
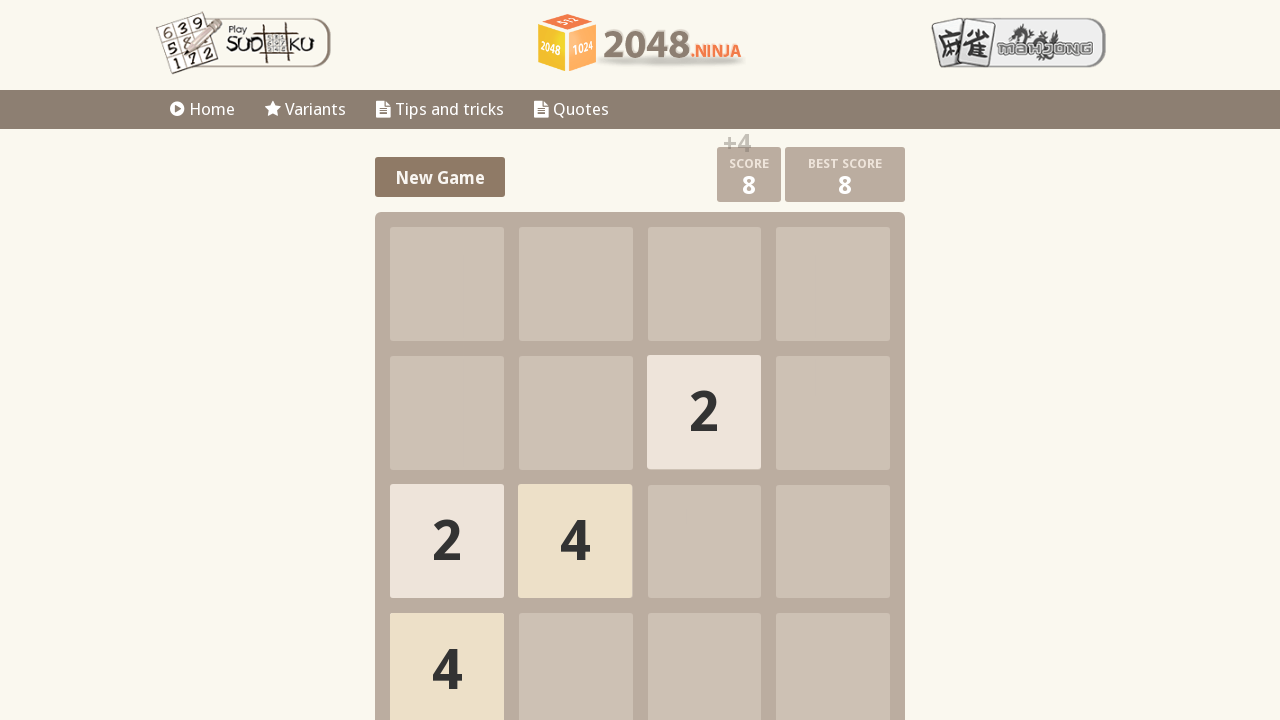

Pressed ArrowUp key
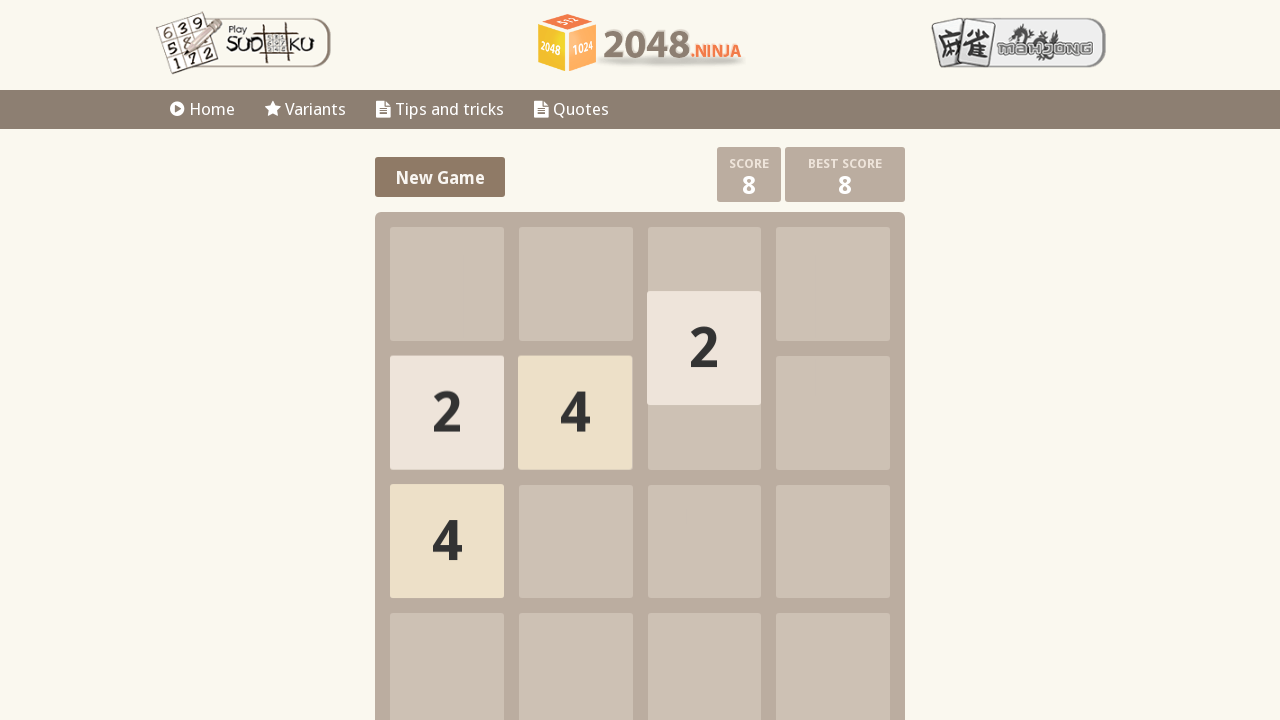

Waited for move animation (100ms)
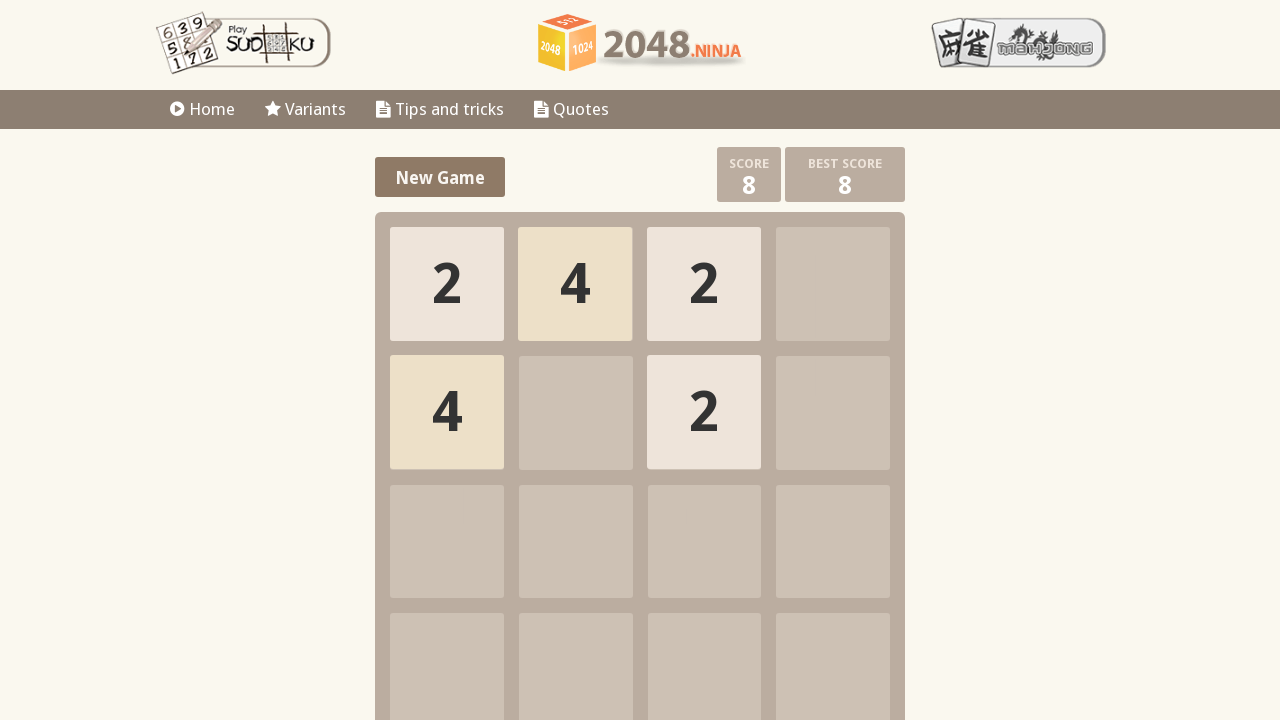

Pressed ArrowRight key
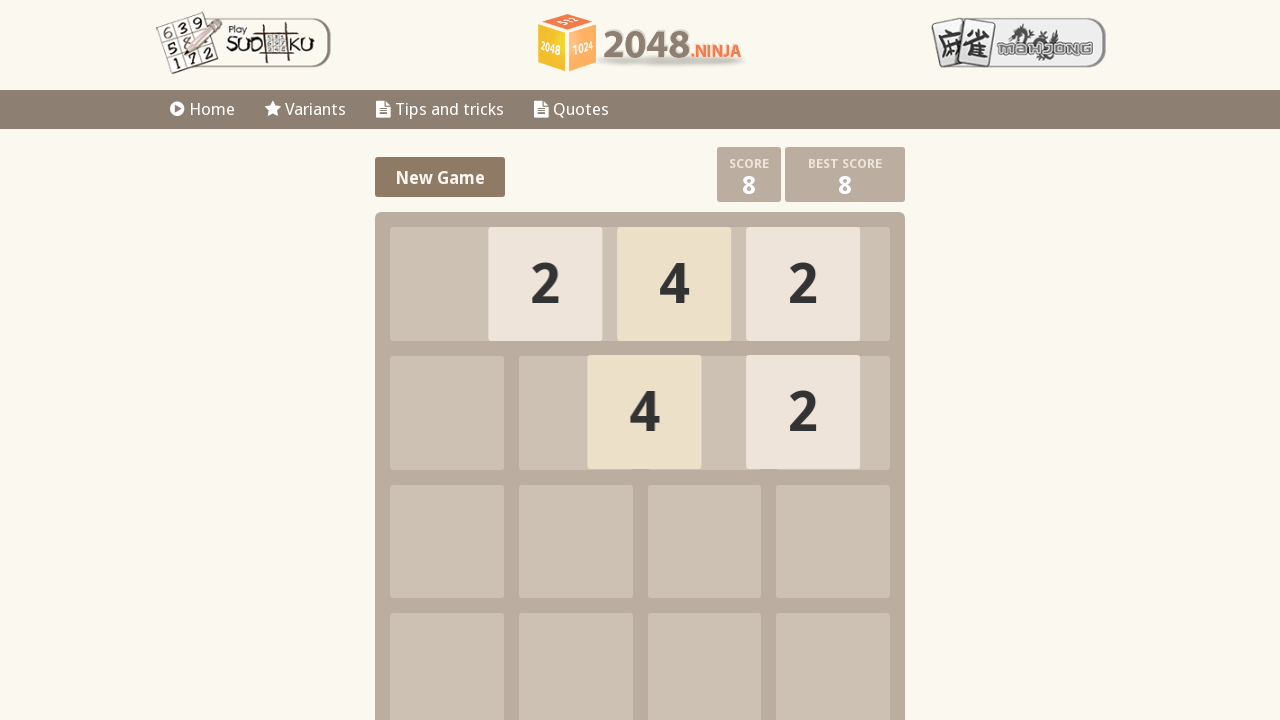

Waited for move animation (100ms)
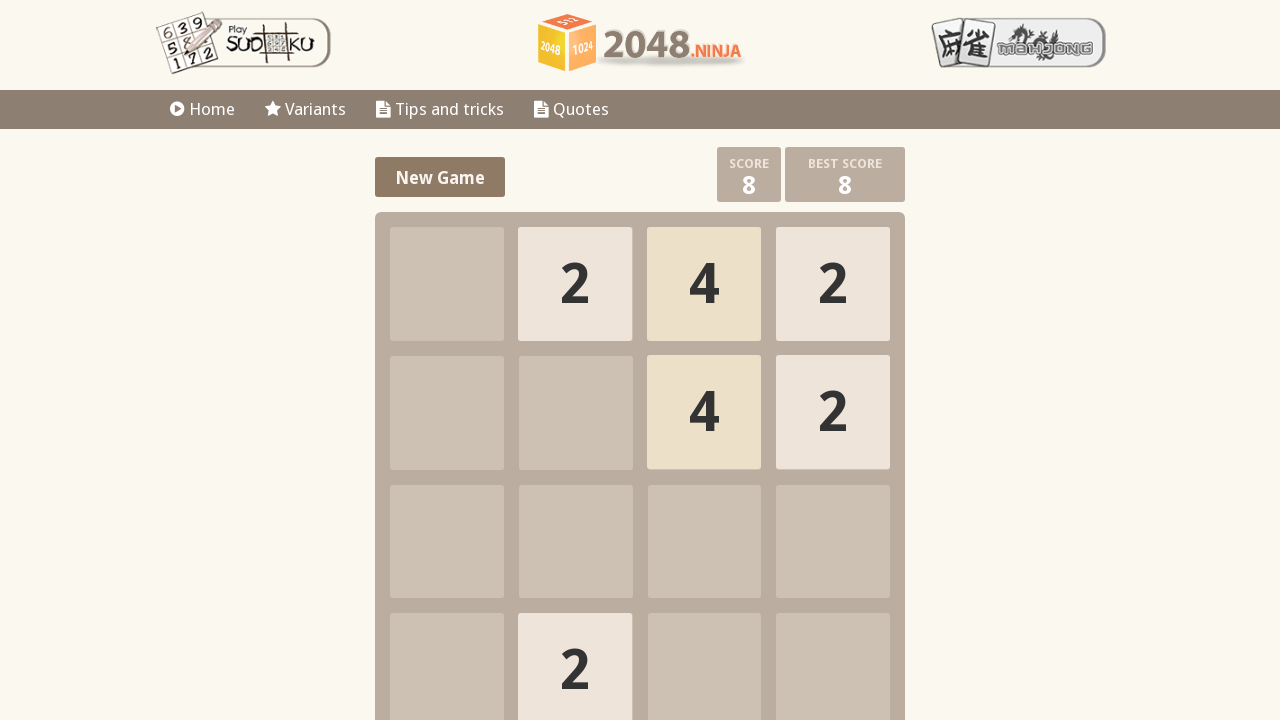

Game tiles loaded on board
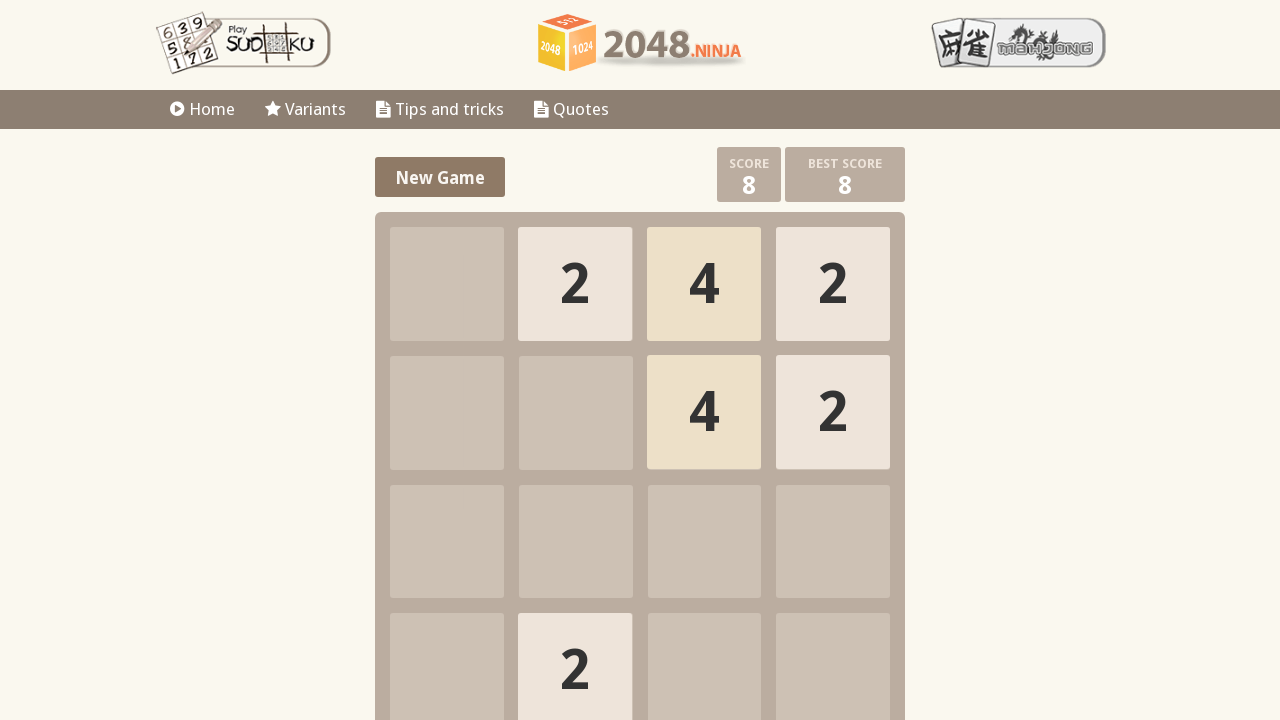

Located 6 tiles on the game board
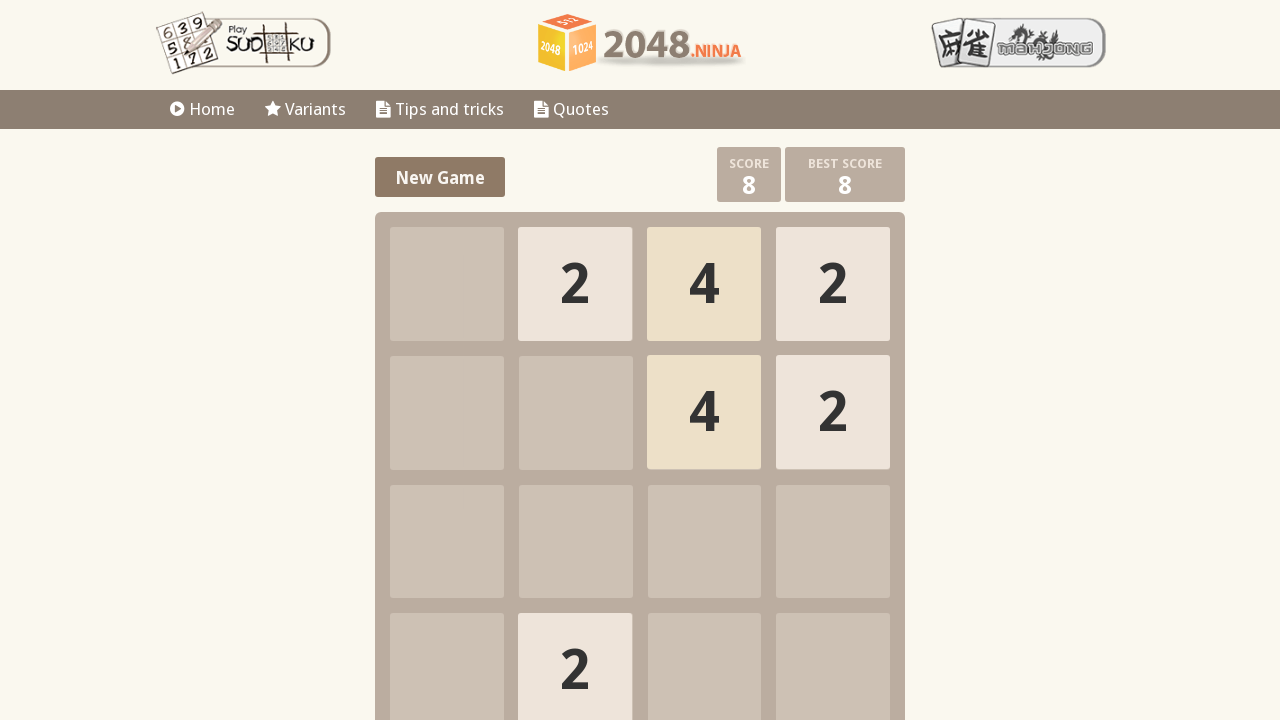

Pressed ArrowDown key
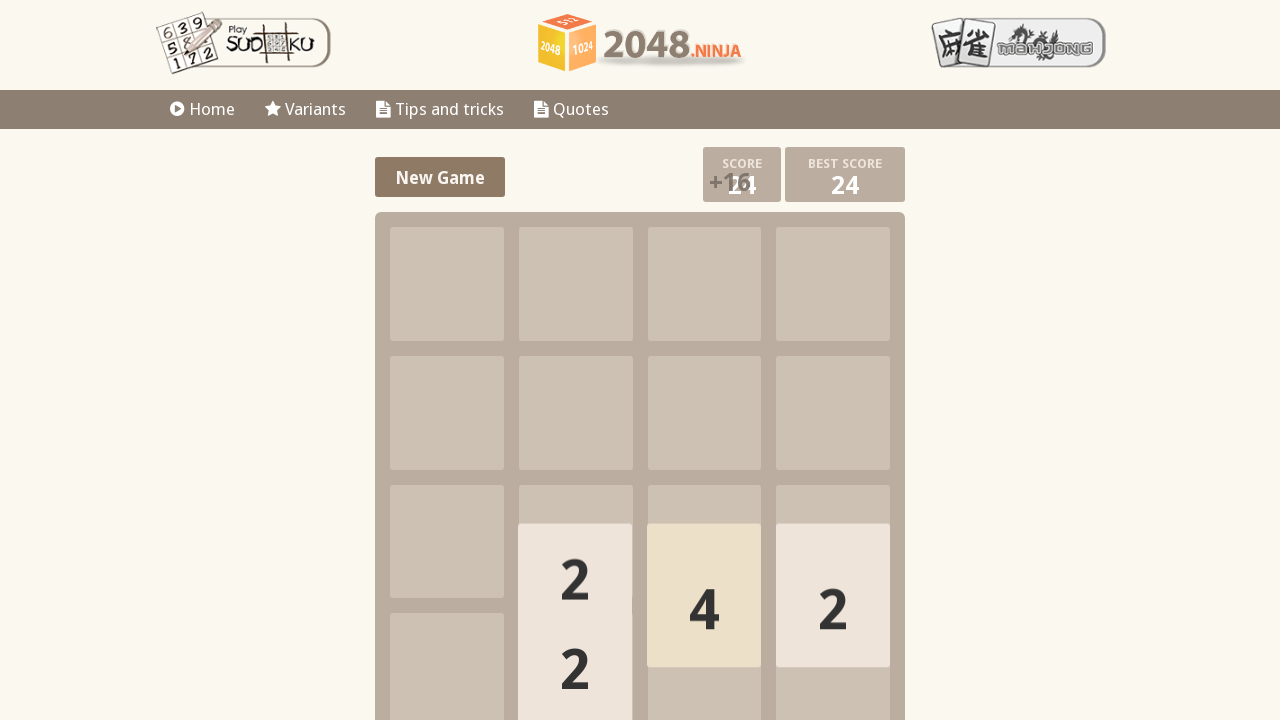

Waited for move animation (100ms)
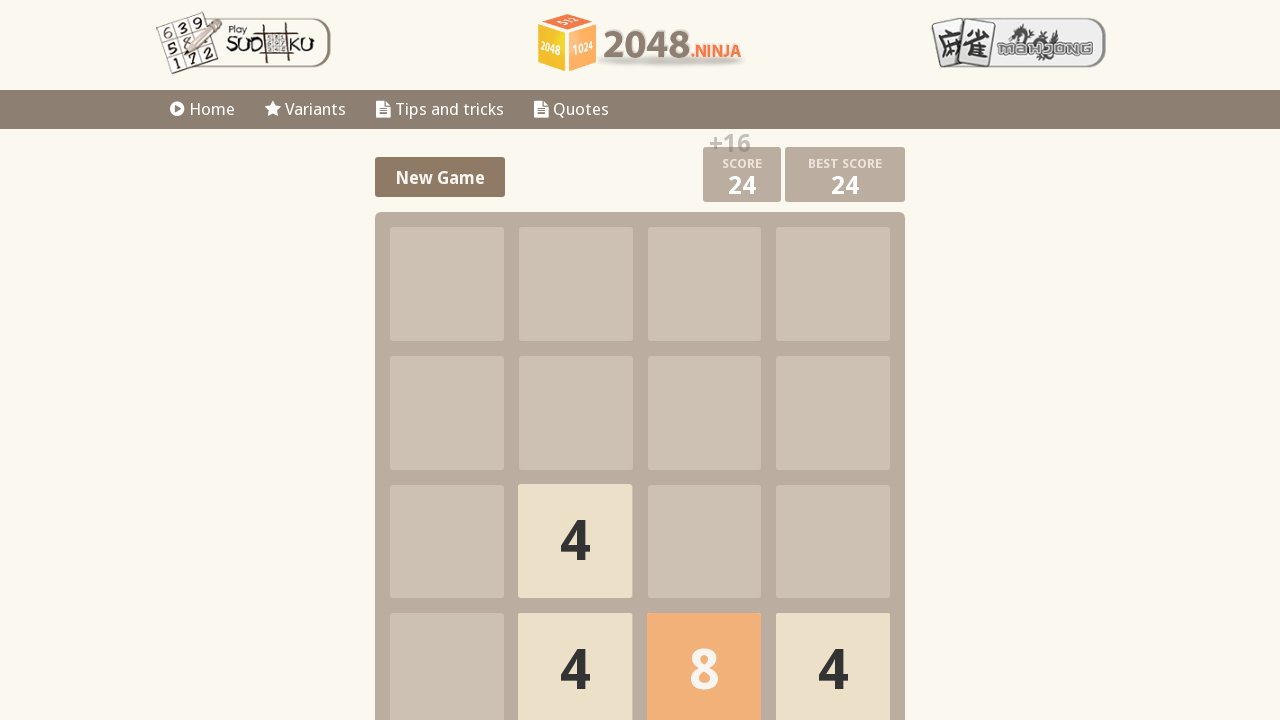

Pressed ArrowLeft key
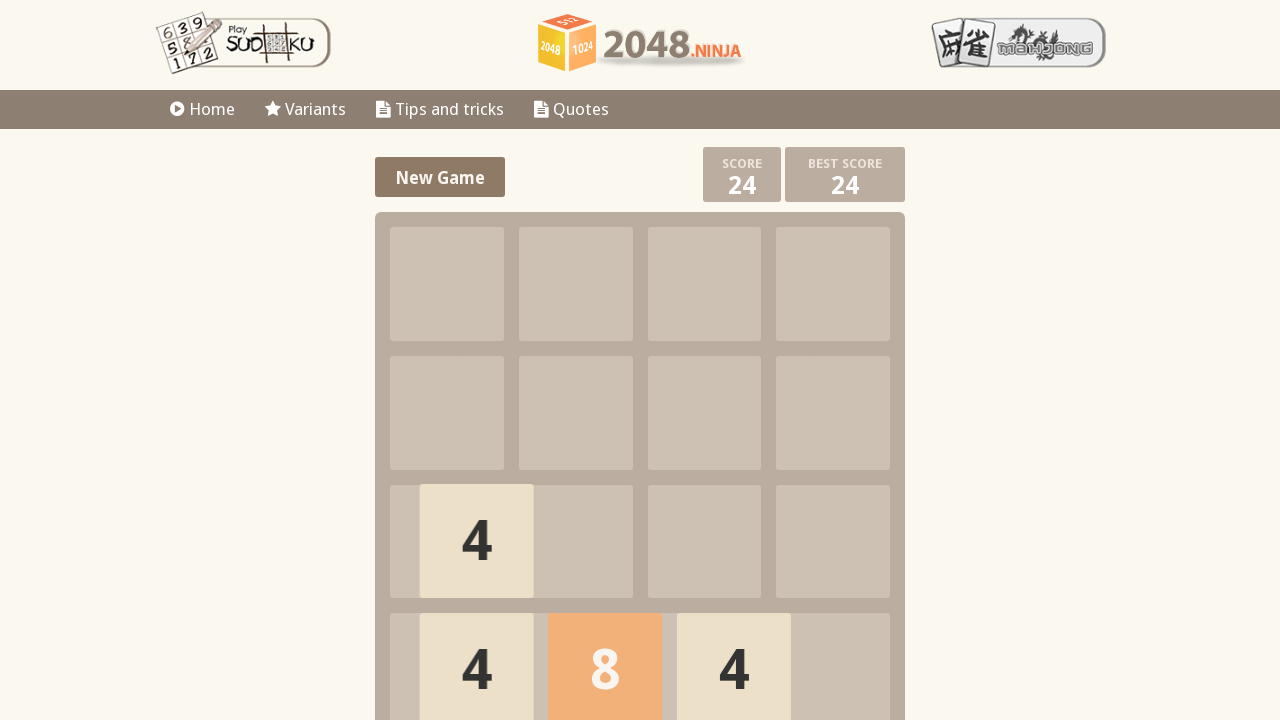

Waited for move animation (100ms)
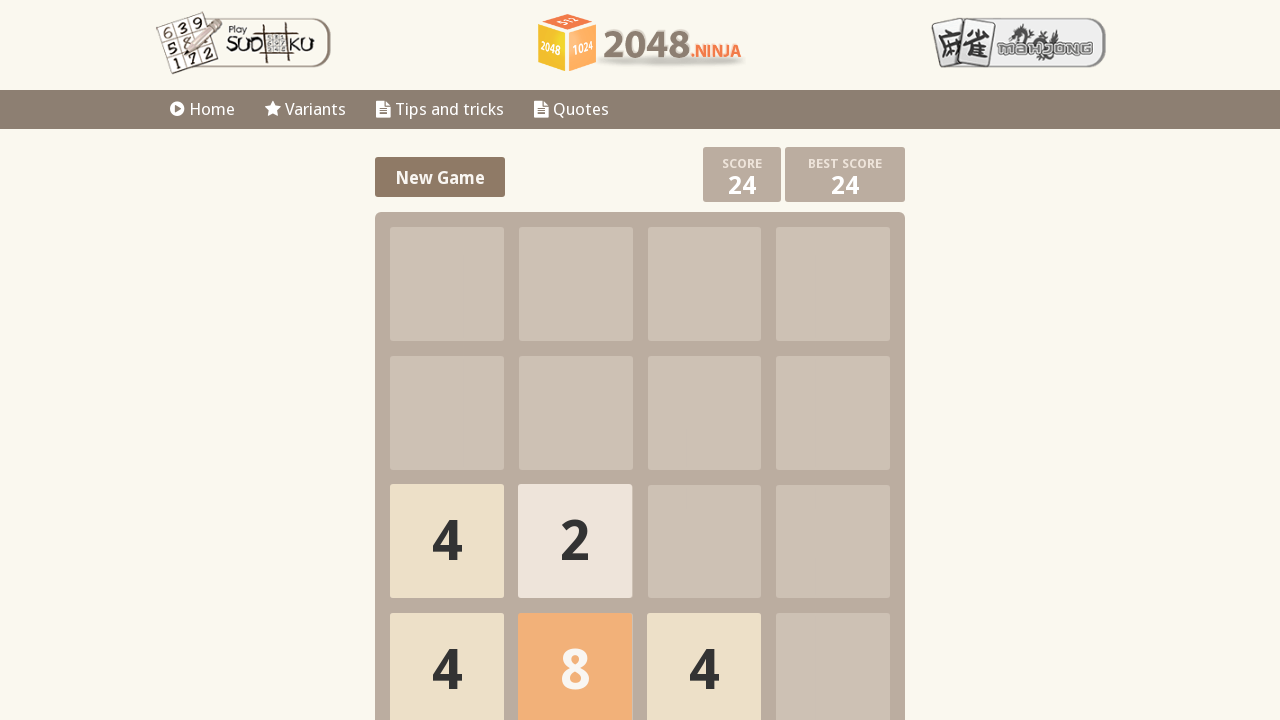

Pressed ArrowUp key
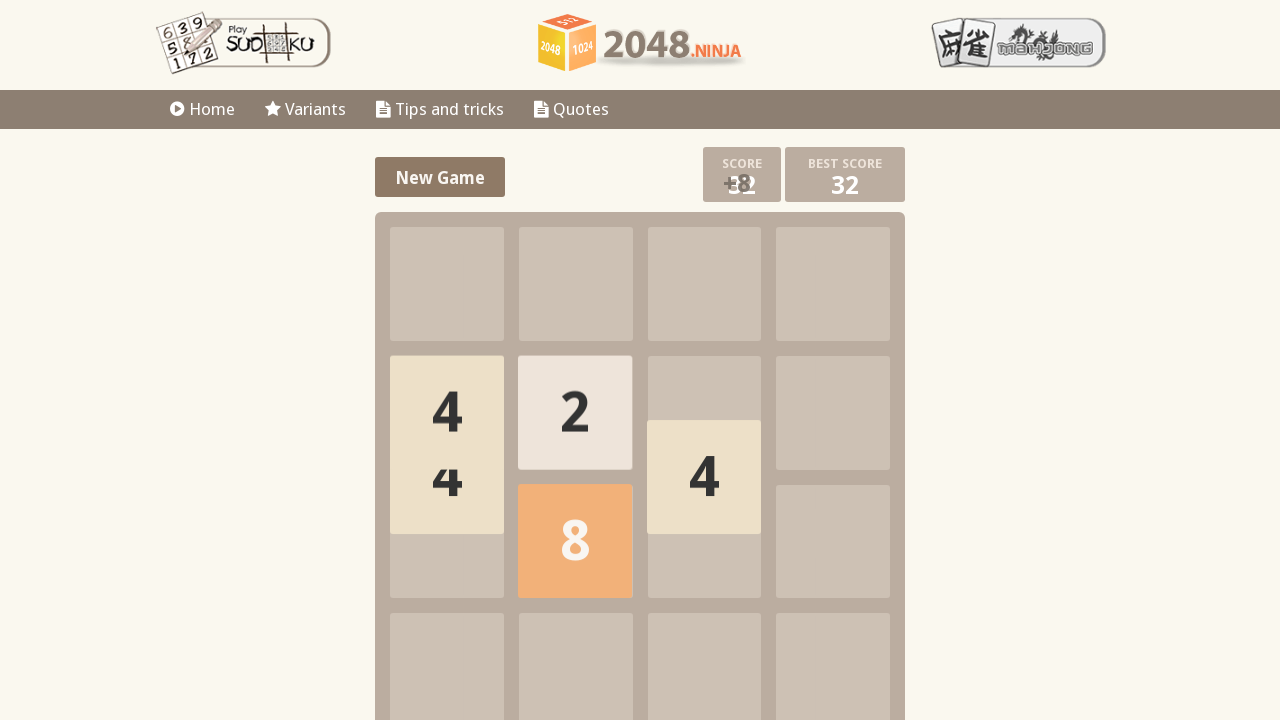

Waited for move animation (100ms)
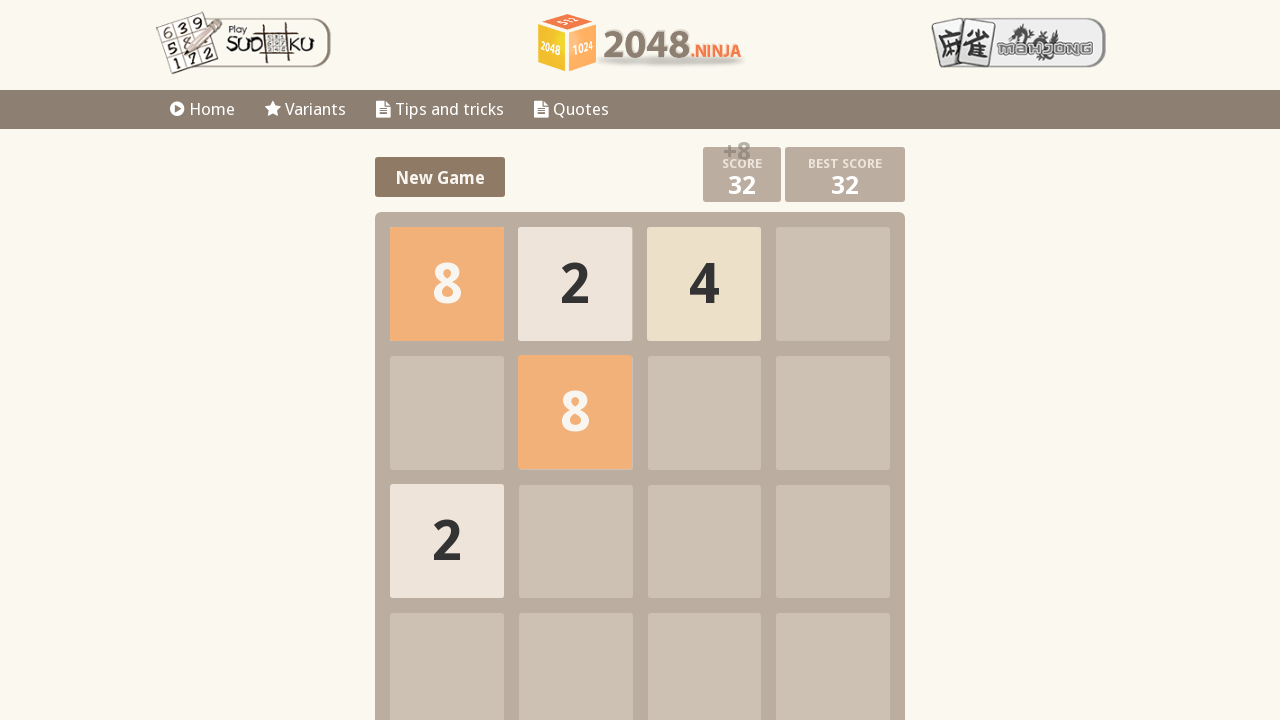

Pressed ArrowRight key
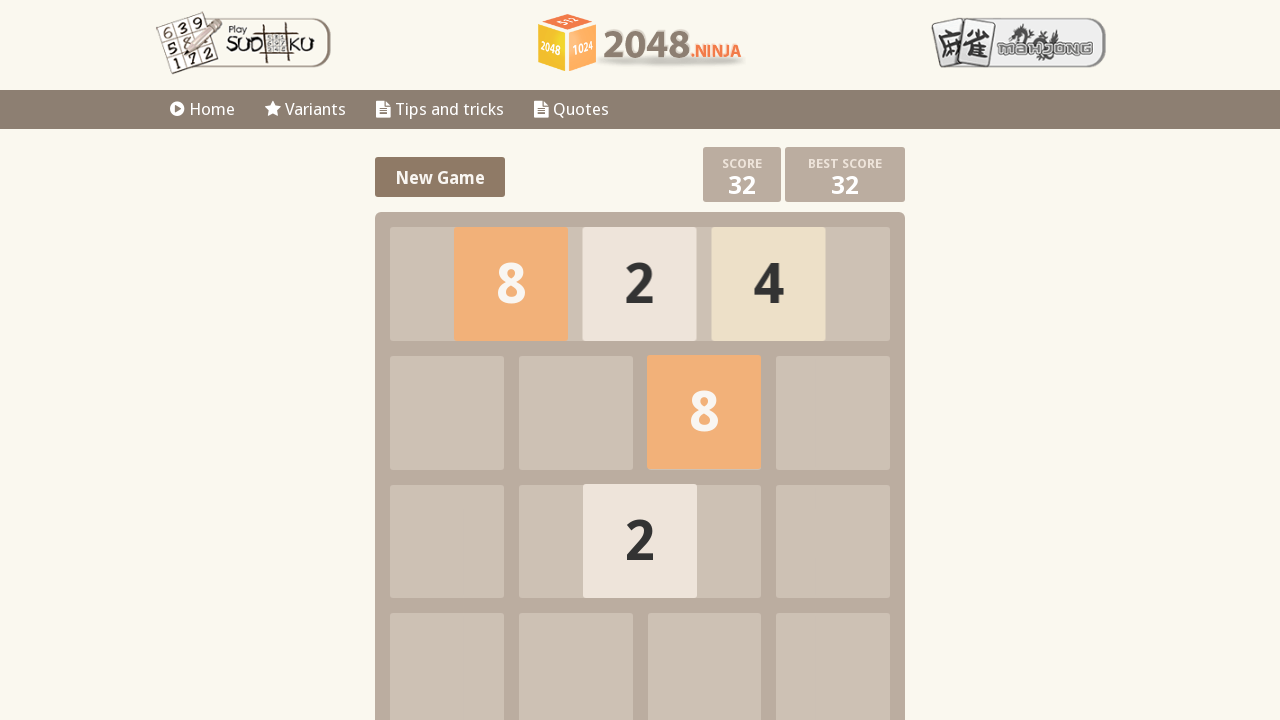

Waited for move animation (100ms)
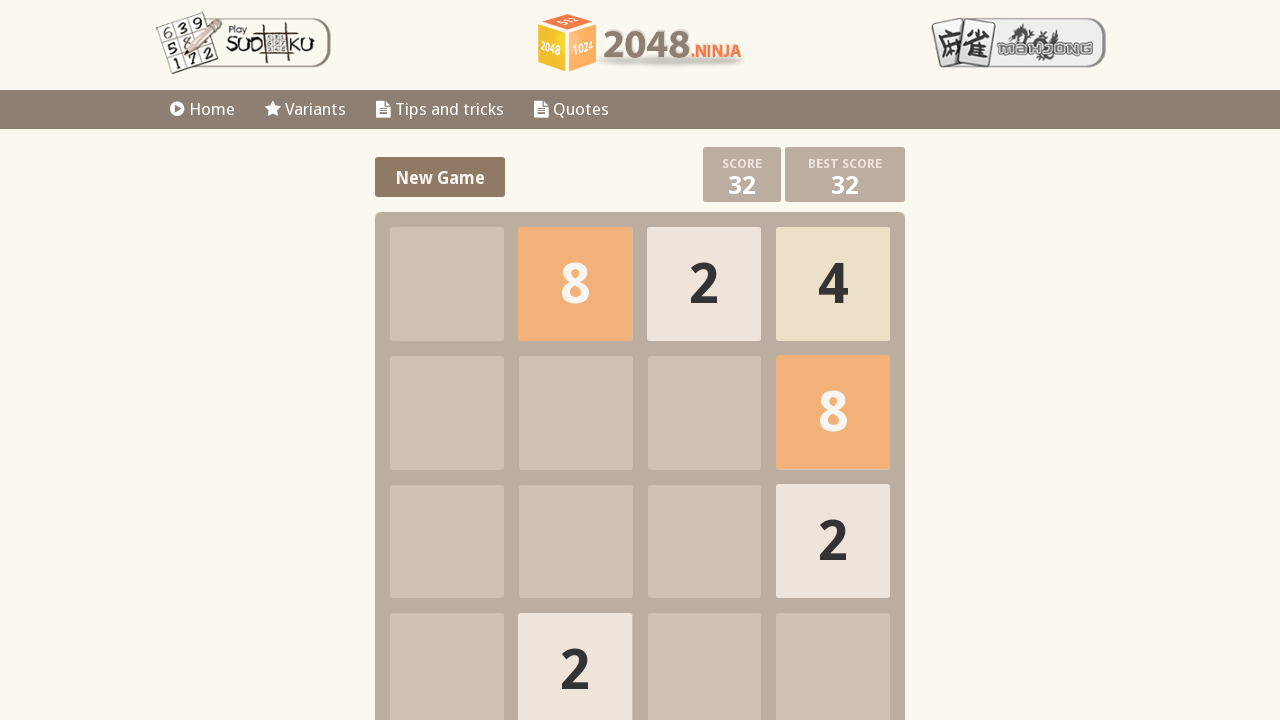

Located game message element
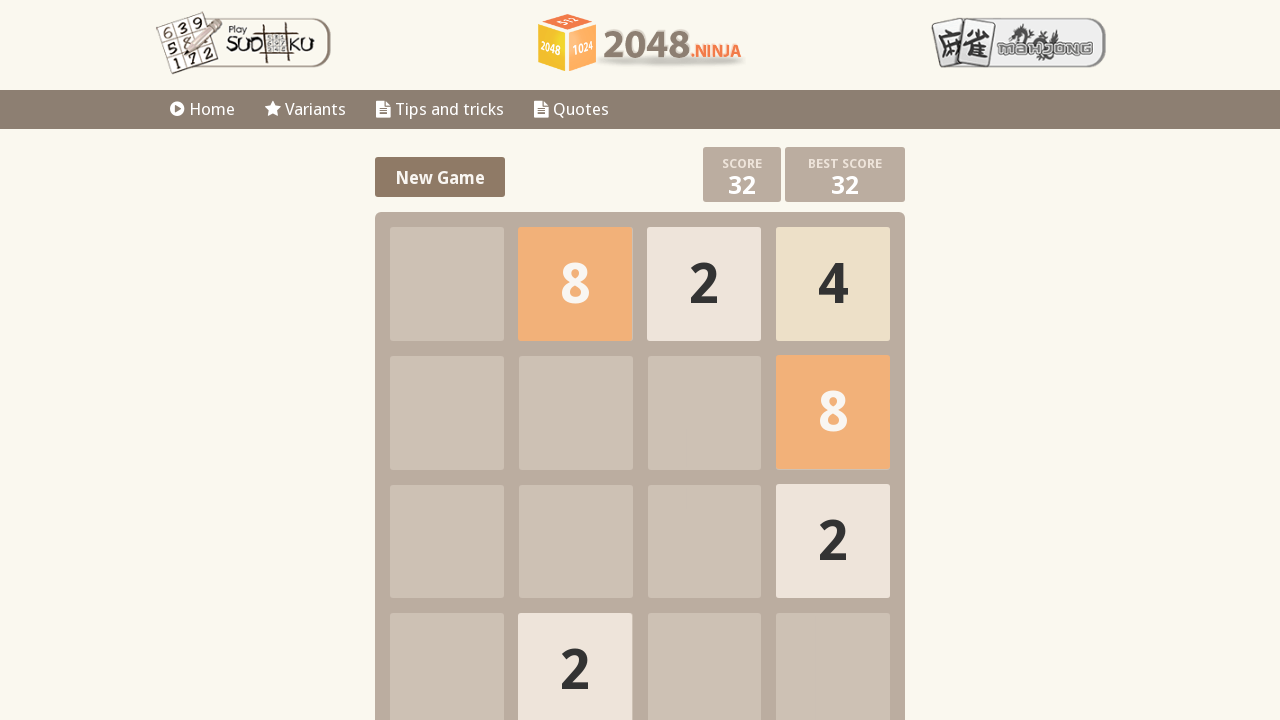

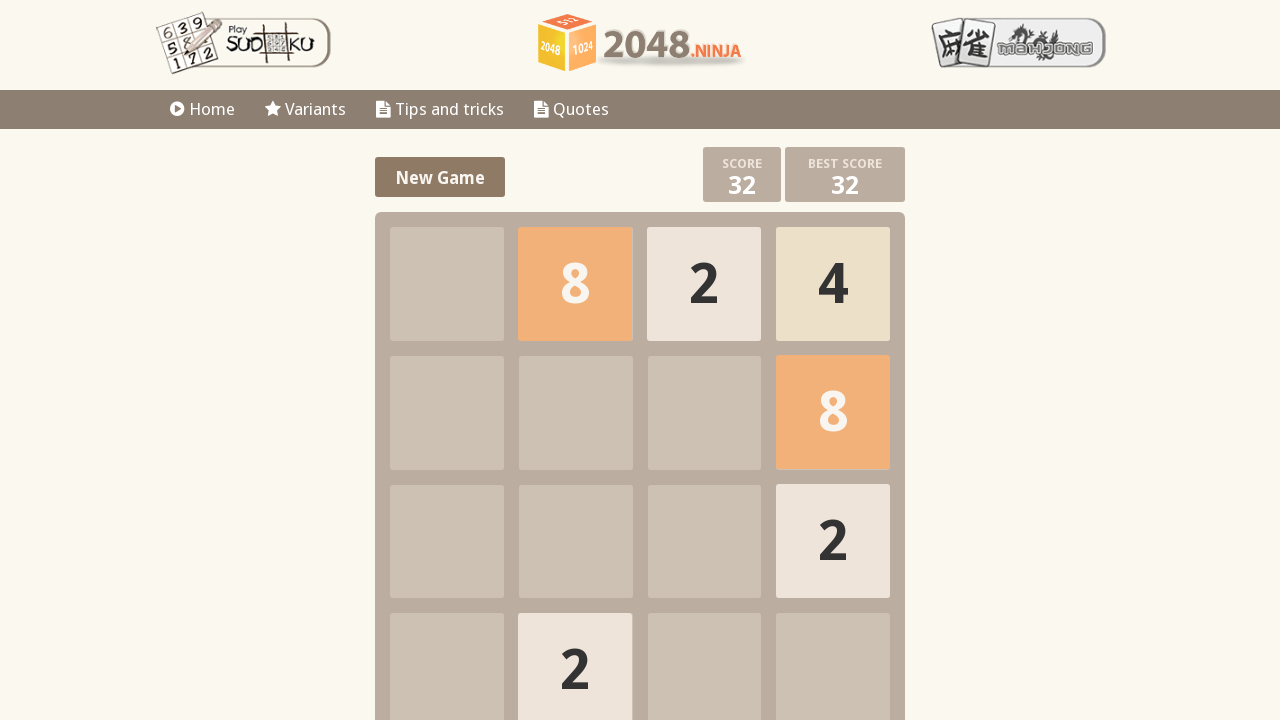